Tests the OrangeHRM website demo request form by filling in email, name, and phone number fields and submitting the form

Starting URL: https://orangehrm.com/

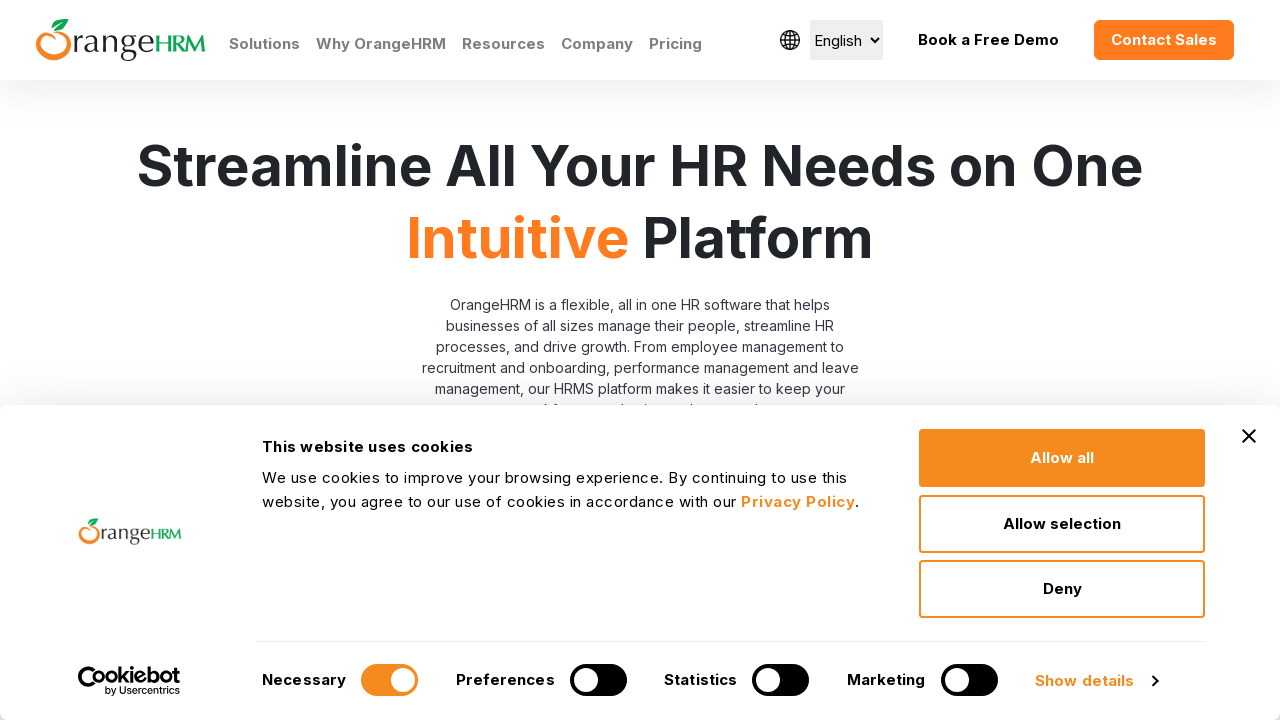

Filled email field on home page with 'maria.johnson@example.com' on input[name='EmailHomePage']
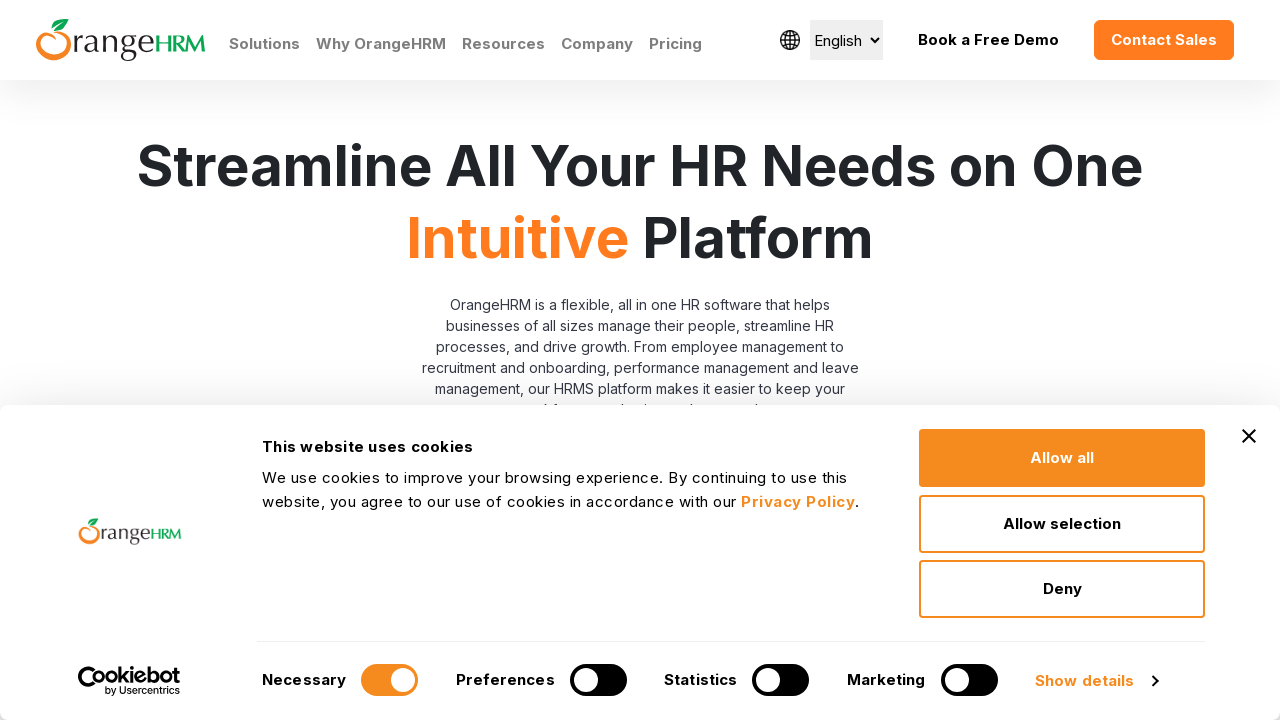

Clicked the action request button at (717, 360) on input[name='action_request']
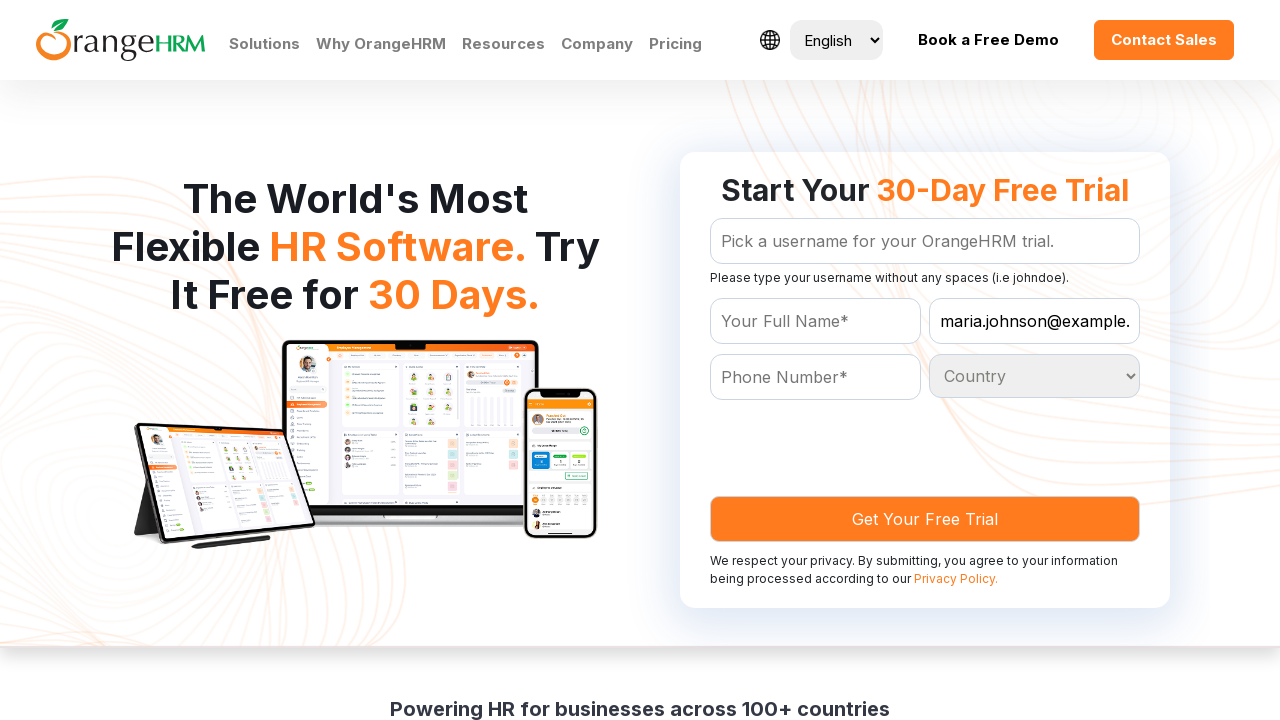

Filled name field with 'Maria Johnson' on #Form_getForm_Name
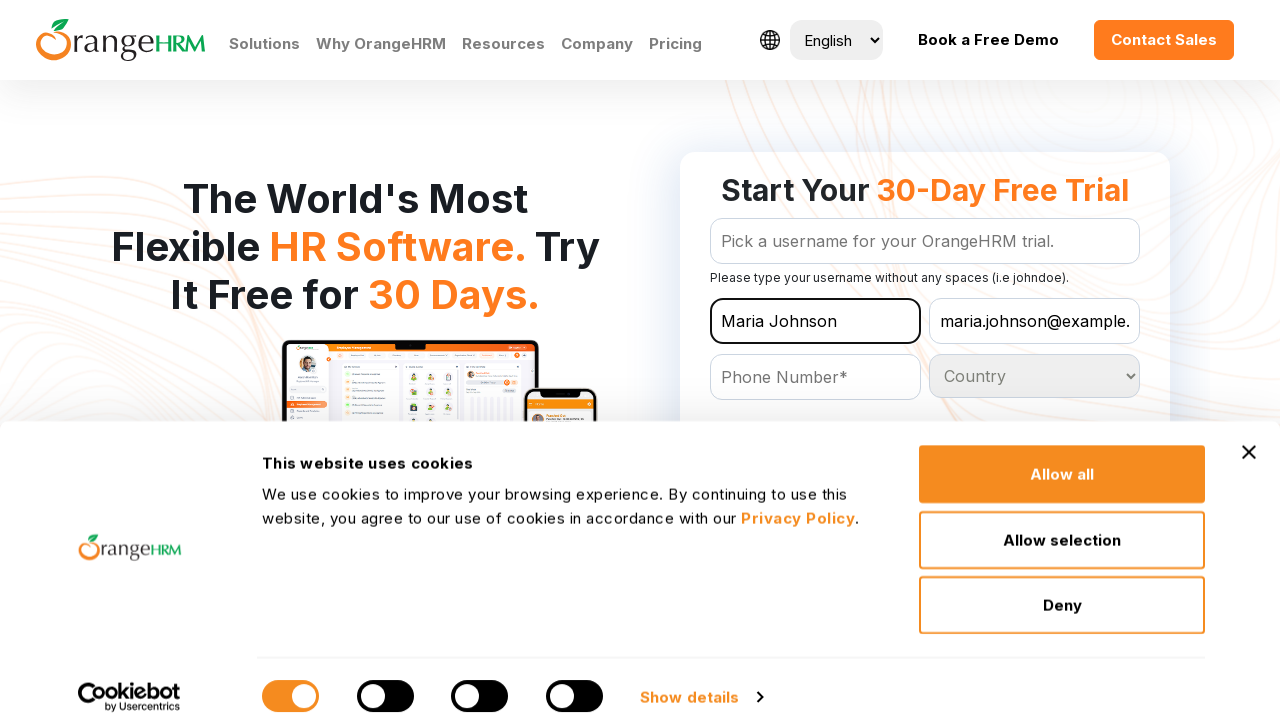

Filled email field in form with 'maria.johnson@example.com' on input.email.text
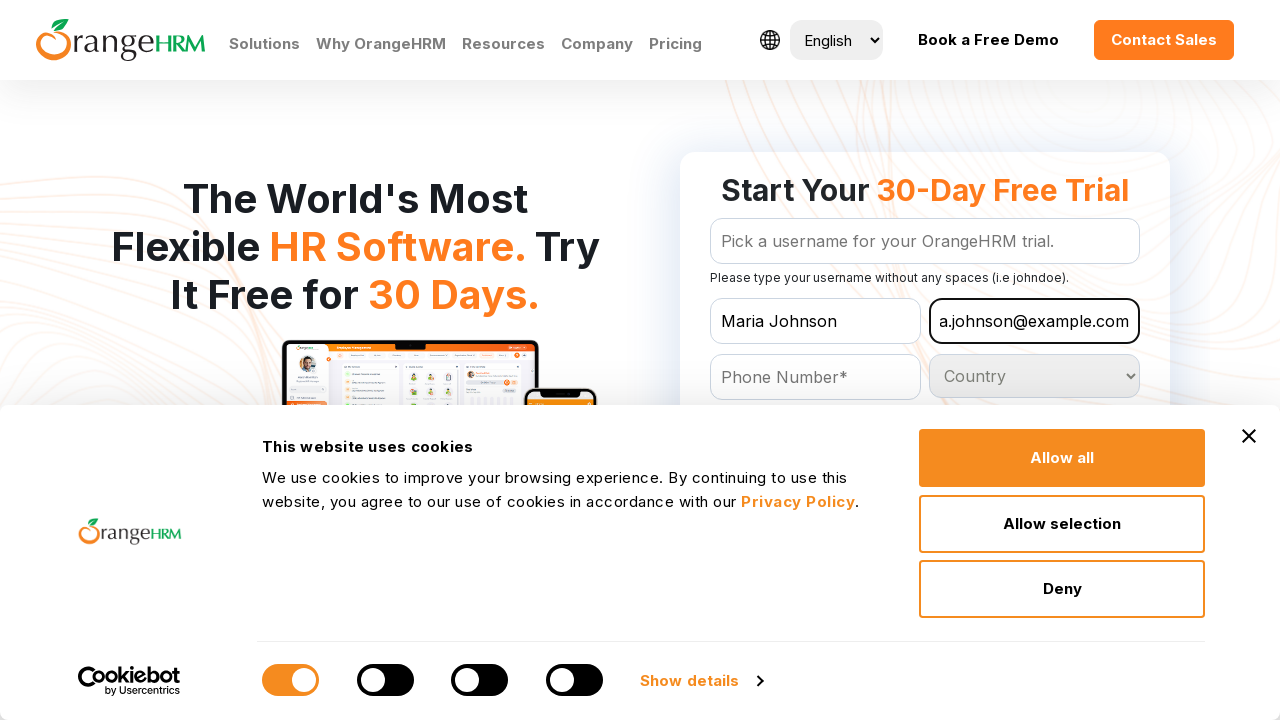

Filled phone number field with '5551234567' on input[type='tel']
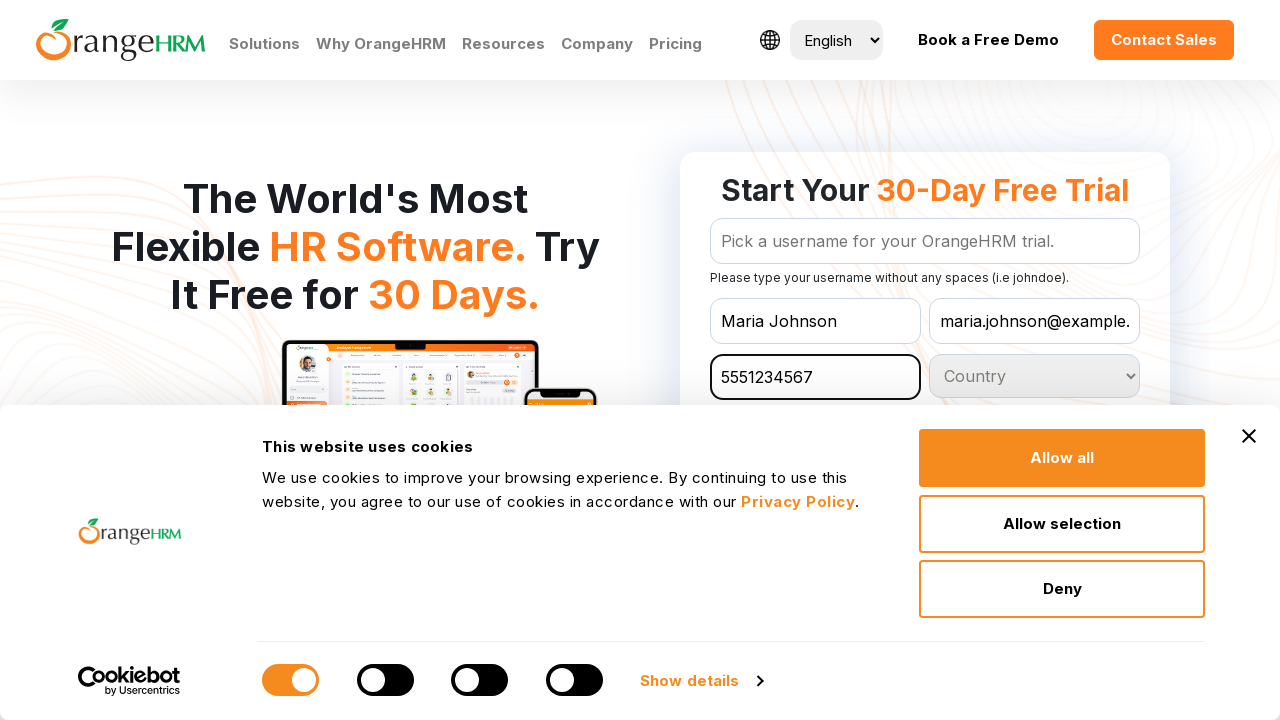

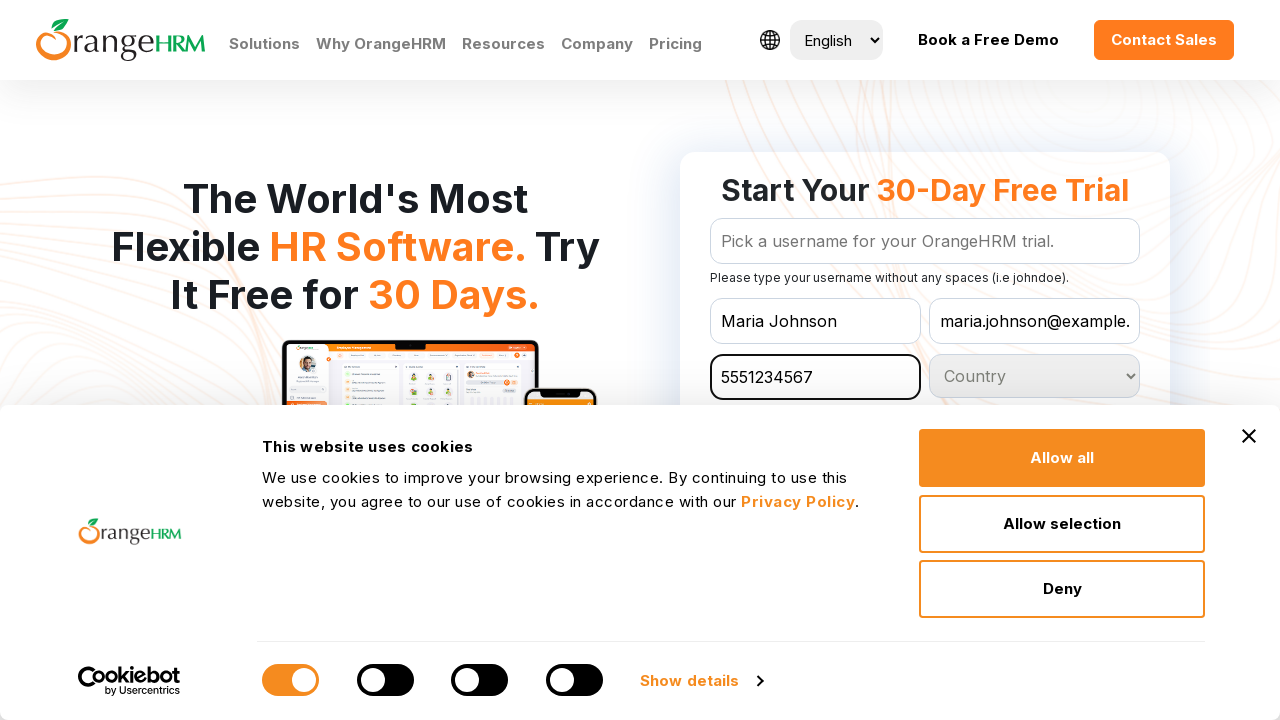